Tests editing a todo item by double-clicking, filling new text, and pressing Enter

Starting URL: https://demo.playwright.dev/todomvc

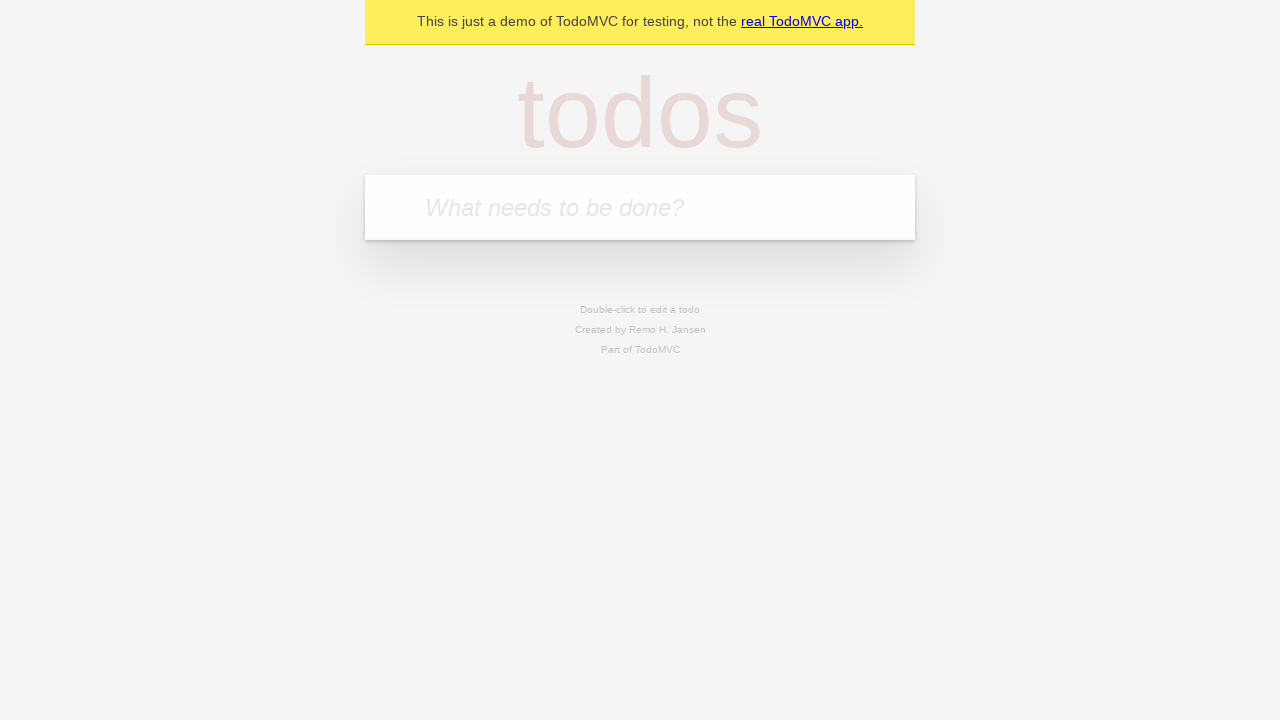

Filled todo input with 'buy some cheese' on internal:attr=[placeholder="What needs to be done?"i]
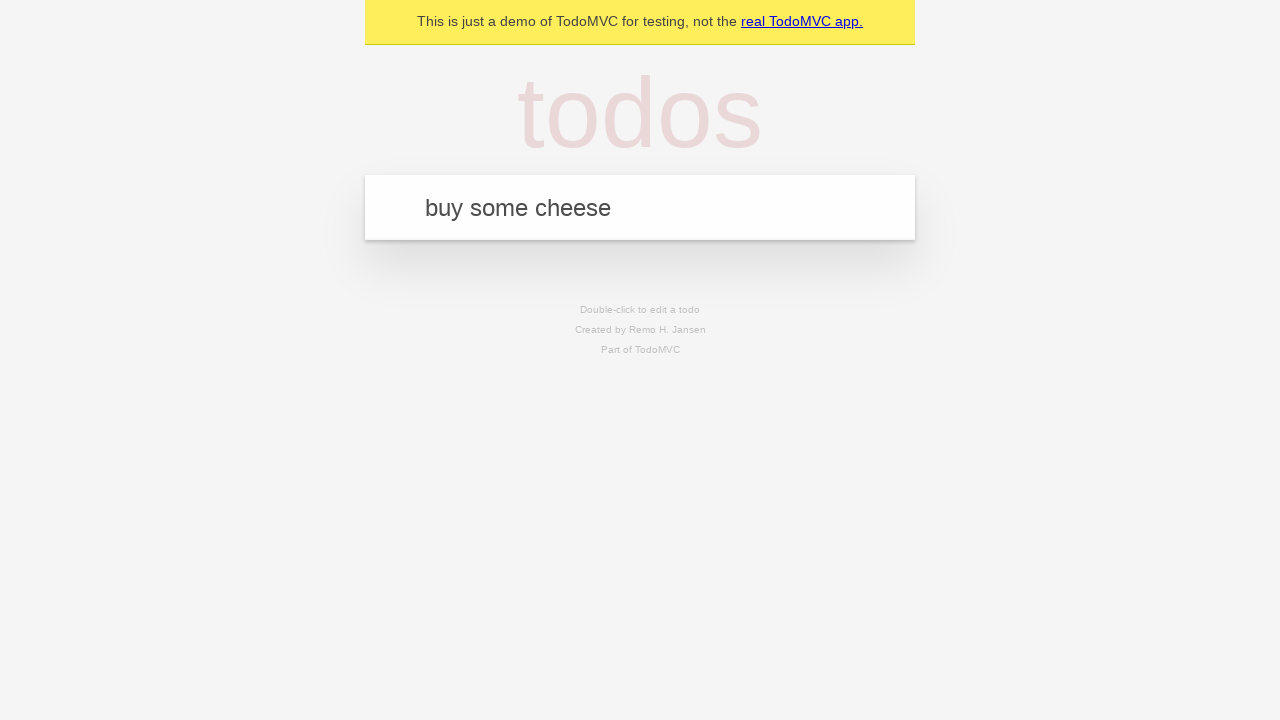

Pressed Enter to create first todo item on internal:attr=[placeholder="What needs to be done?"i]
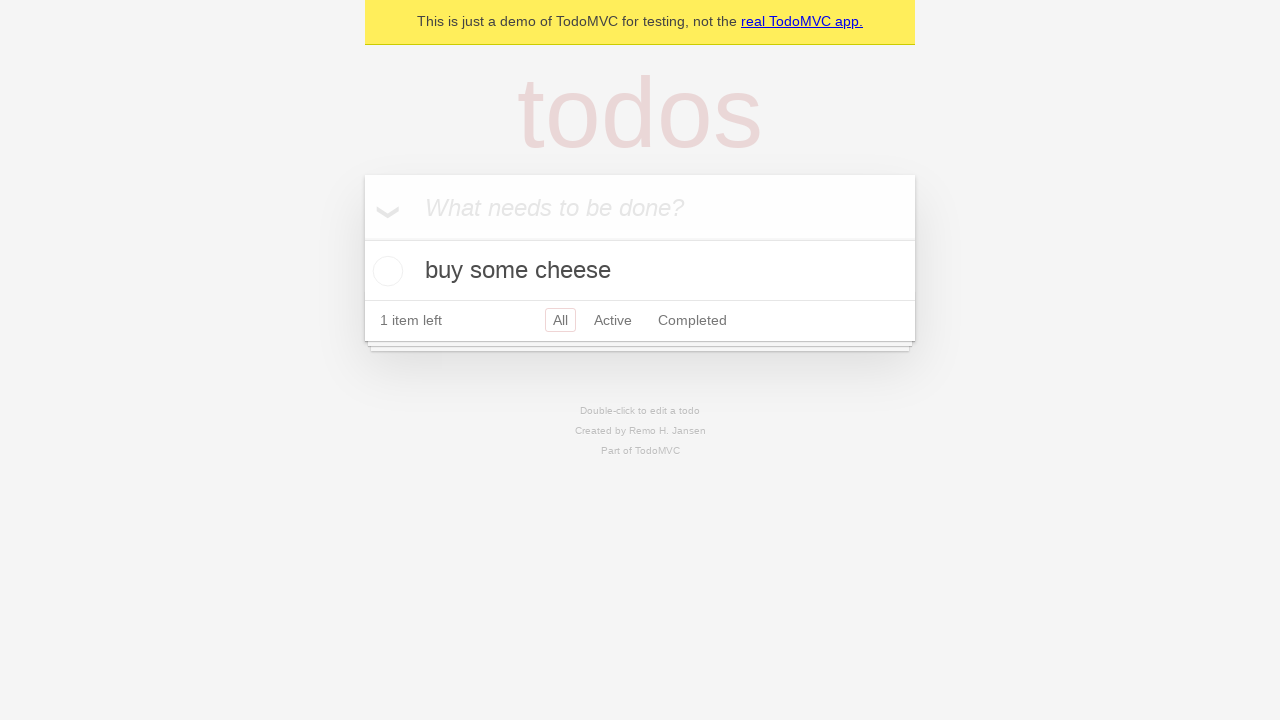

Filled todo input with 'feed the cat' on internal:attr=[placeholder="What needs to be done?"i]
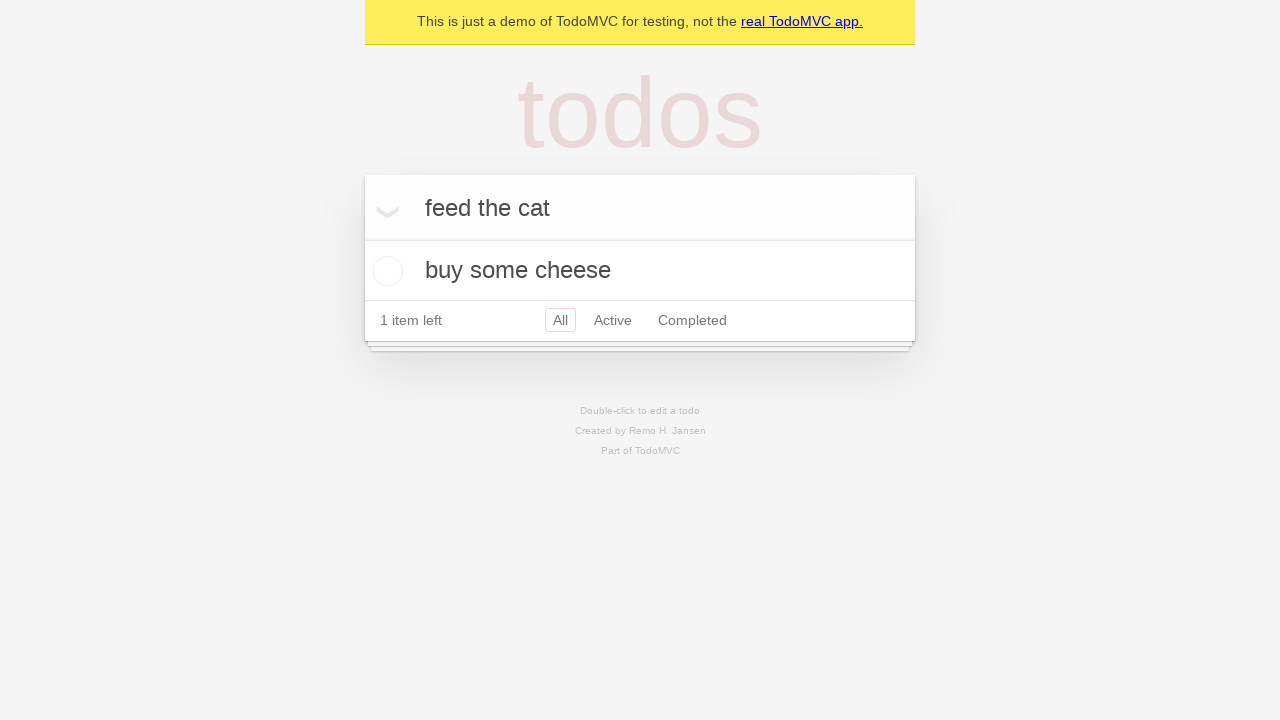

Pressed Enter to create second todo item on internal:attr=[placeholder="What needs to be done?"i]
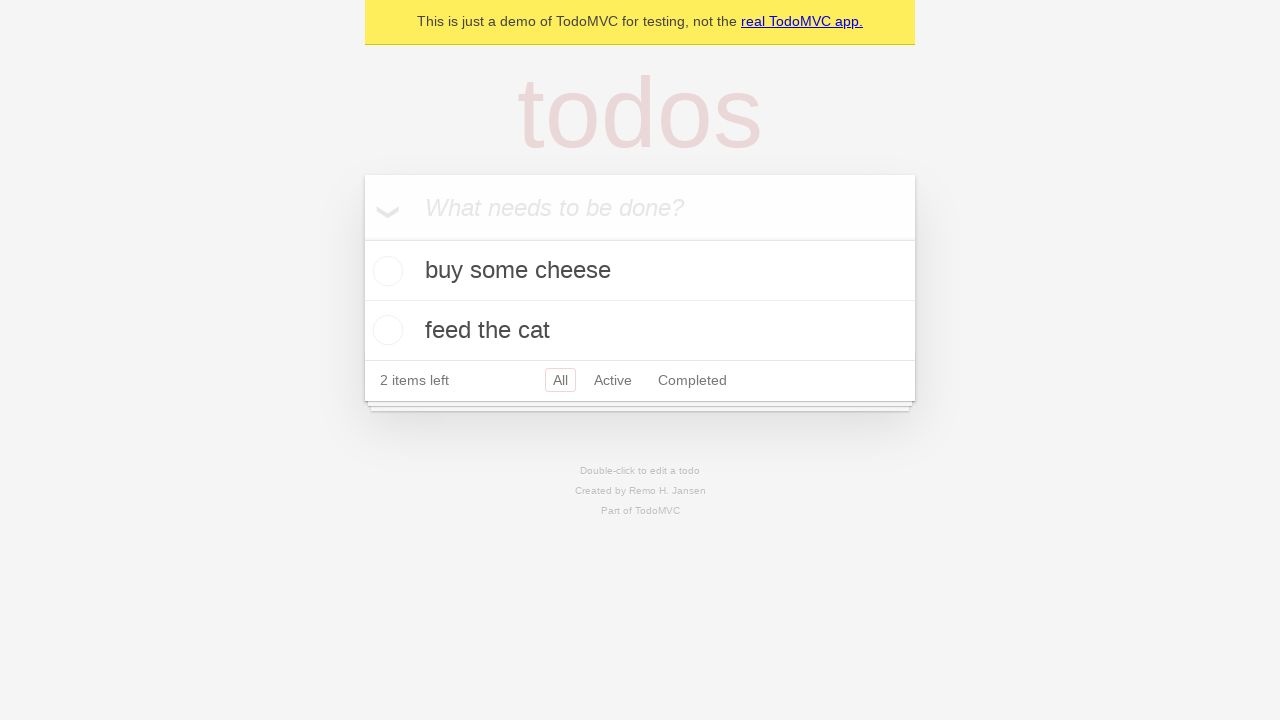

Filled todo input with 'book a doctors appointment' on internal:attr=[placeholder="What needs to be done?"i]
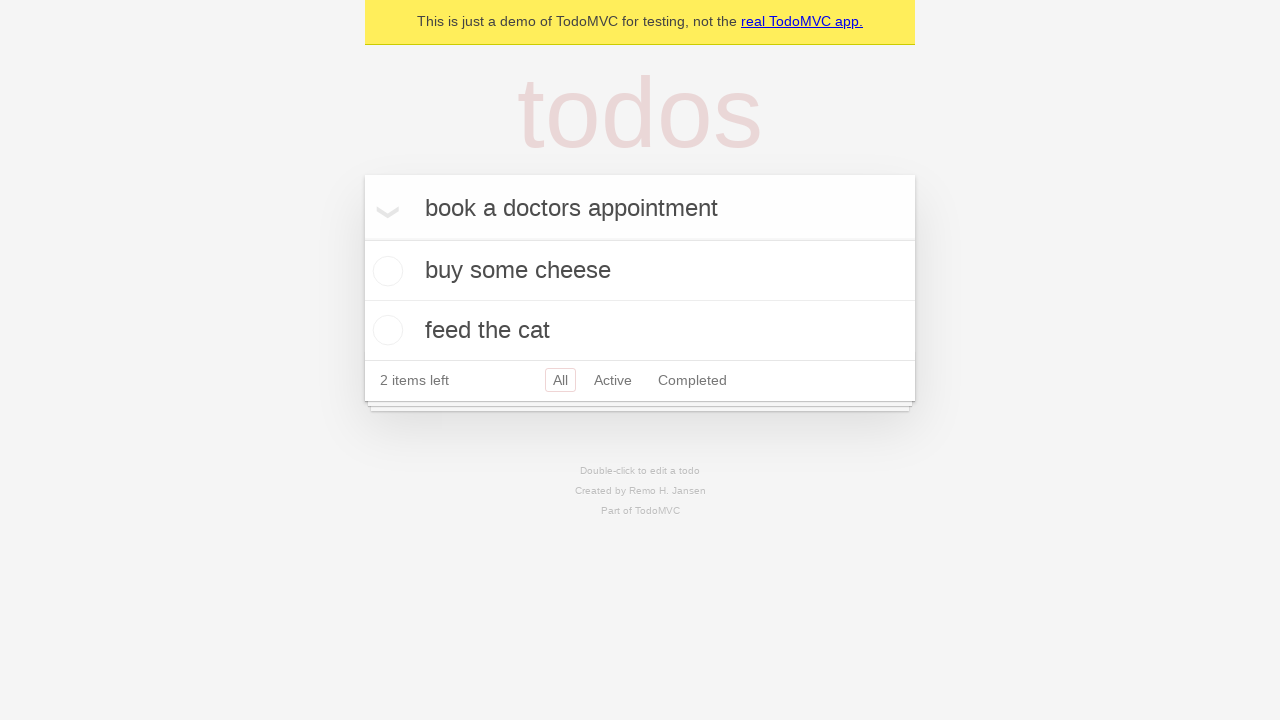

Pressed Enter to create third todo item on internal:attr=[placeholder="What needs to be done?"i]
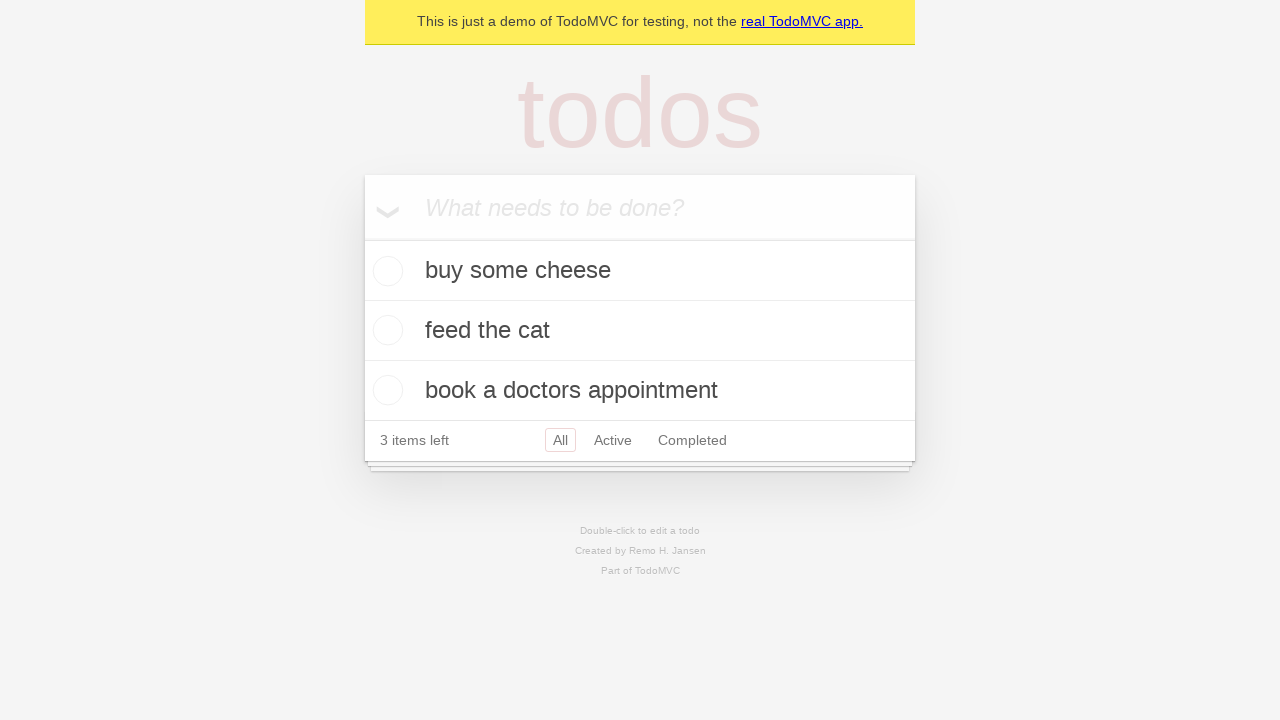

Double-clicked second todo item to enter edit mode at (640, 331) on internal:testid=[data-testid="todo-item"s] >> nth=1
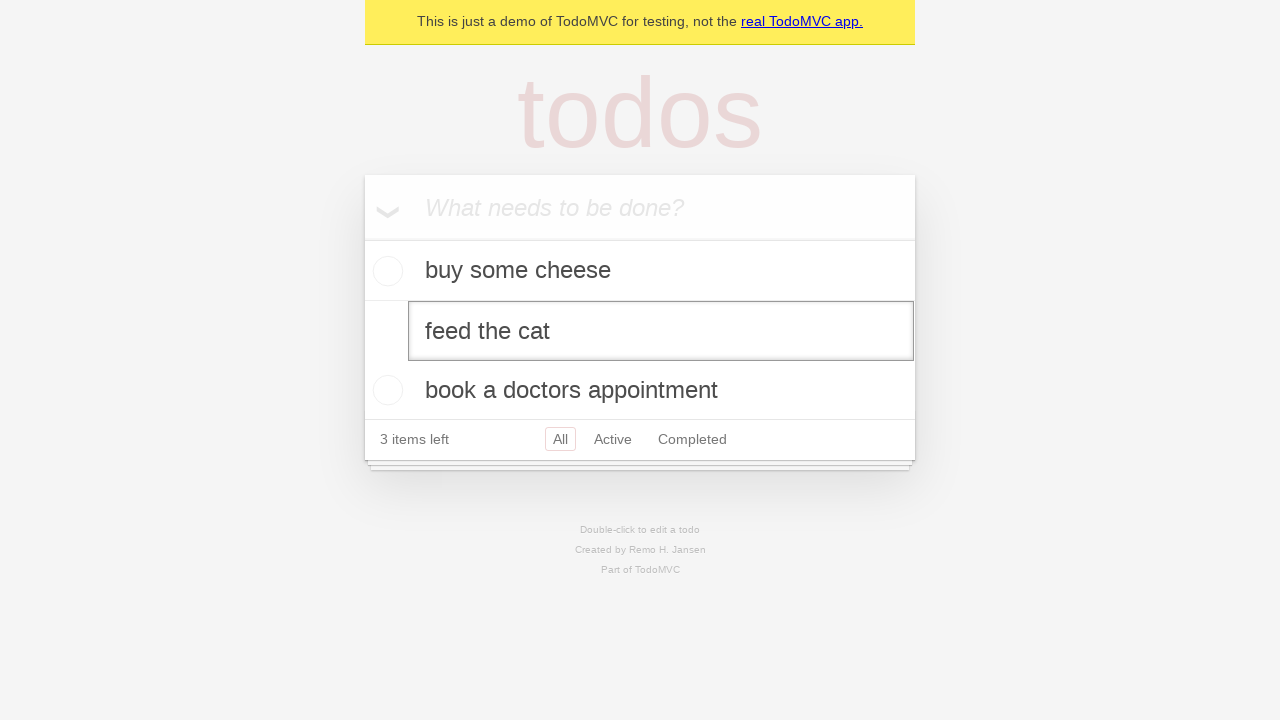

Filled edit textbox with 'buy some sausages' on internal:testid=[data-testid="todo-item"s] >> nth=1 >> internal:role=textbox[nam
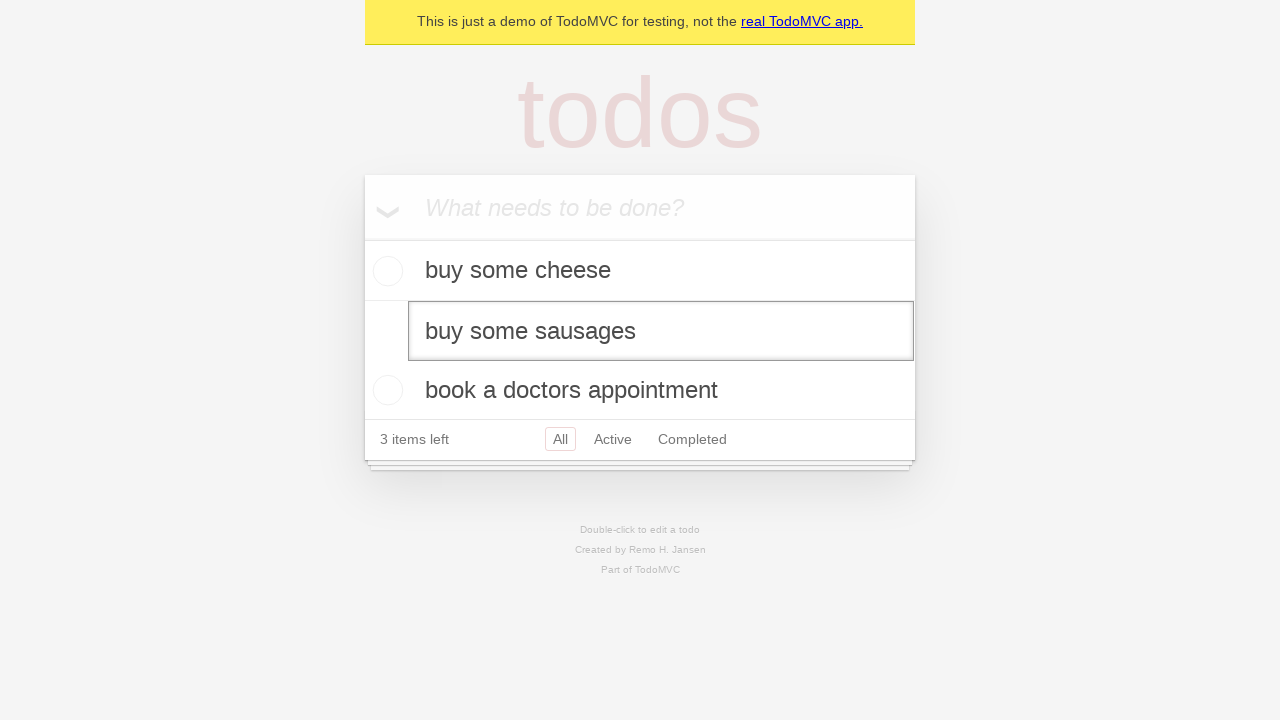

Pressed Enter to save edited todo item on internal:testid=[data-testid="todo-item"s] >> nth=1 >> internal:role=textbox[nam
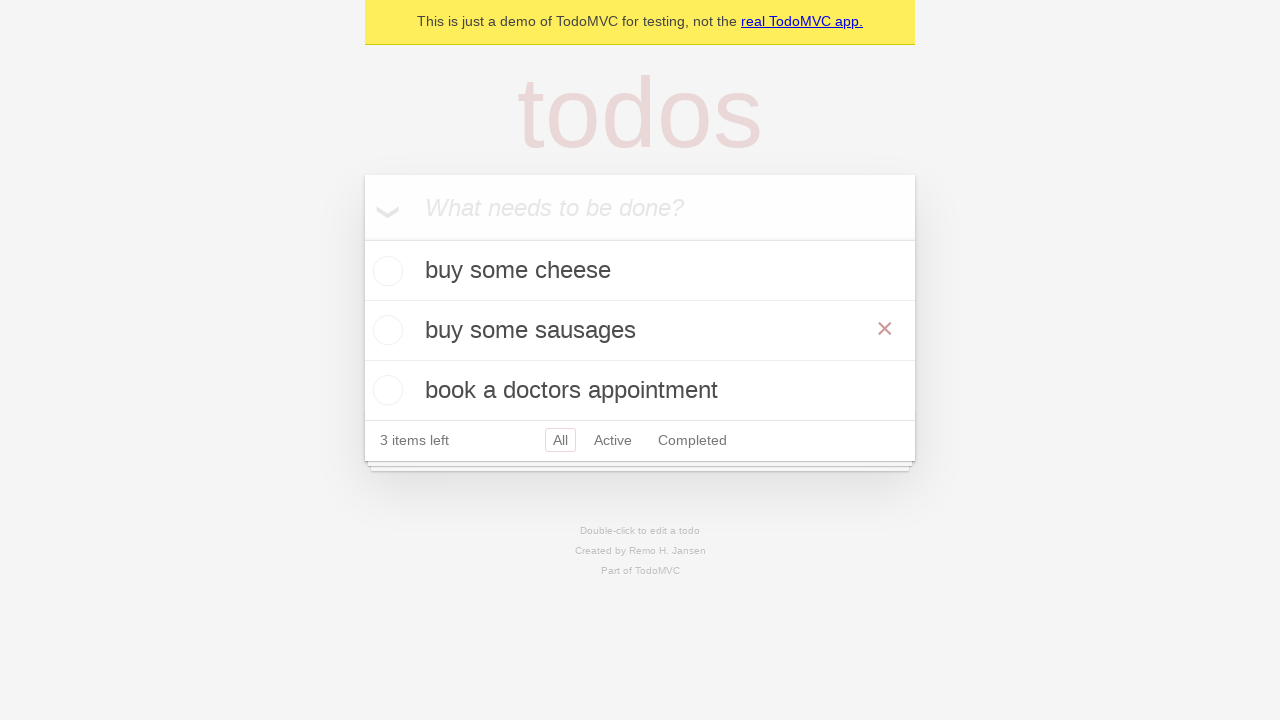

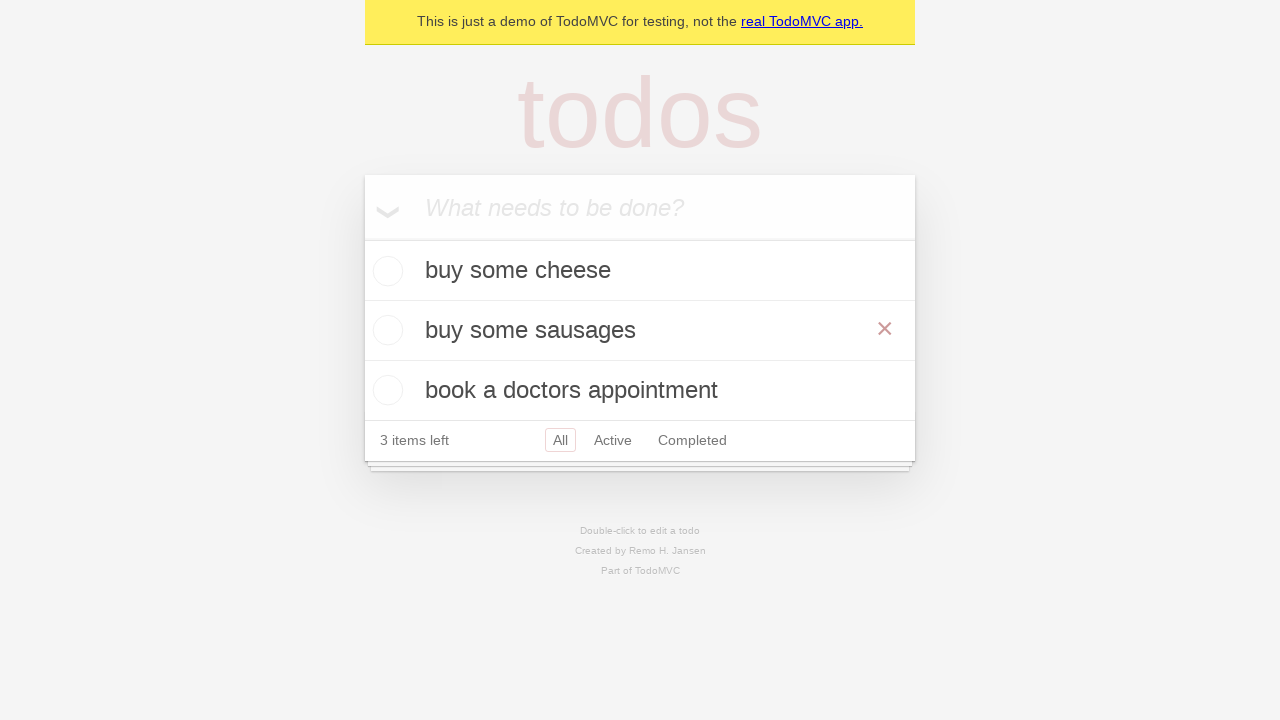